Tests button interaction on DemoQA site by navigating to the Buttons section and clicking the "Click Me" button to verify message display

Starting URL: https://demoqa.com/elements

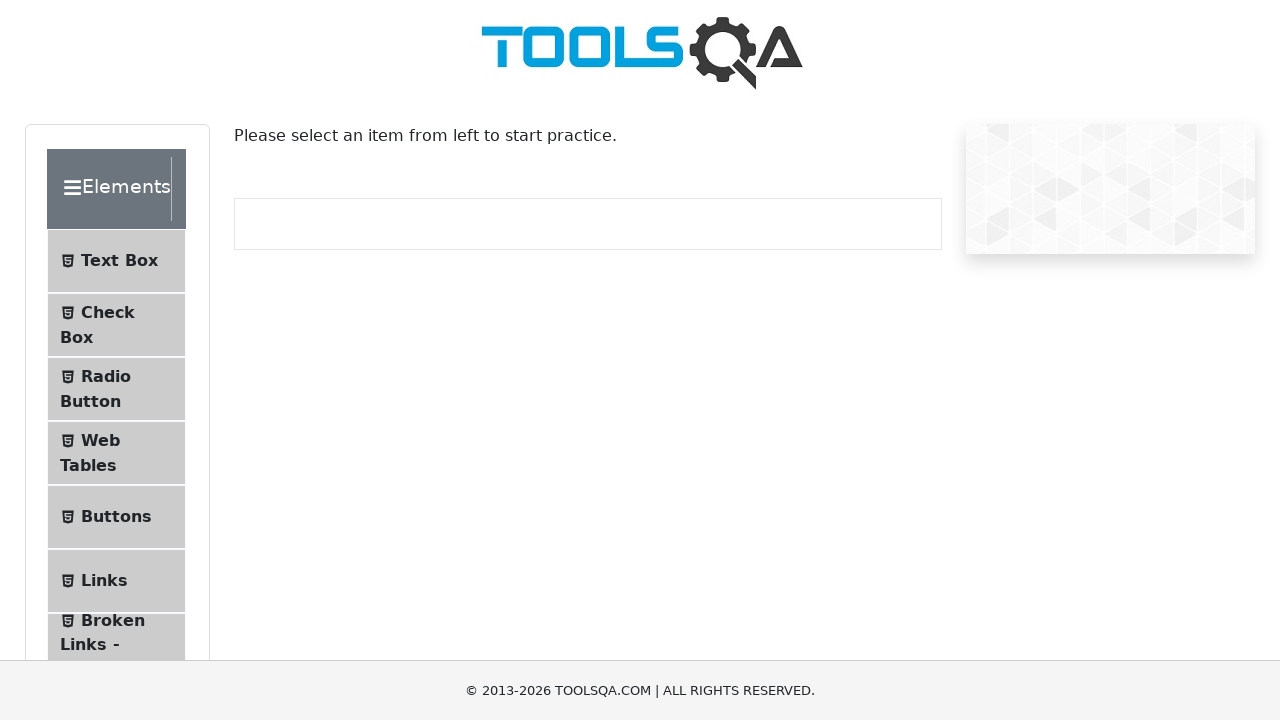

Clicked on 'Buttons' option to navigate to buttons section at (116, 517) on xpath=//span[text()='Buttons']
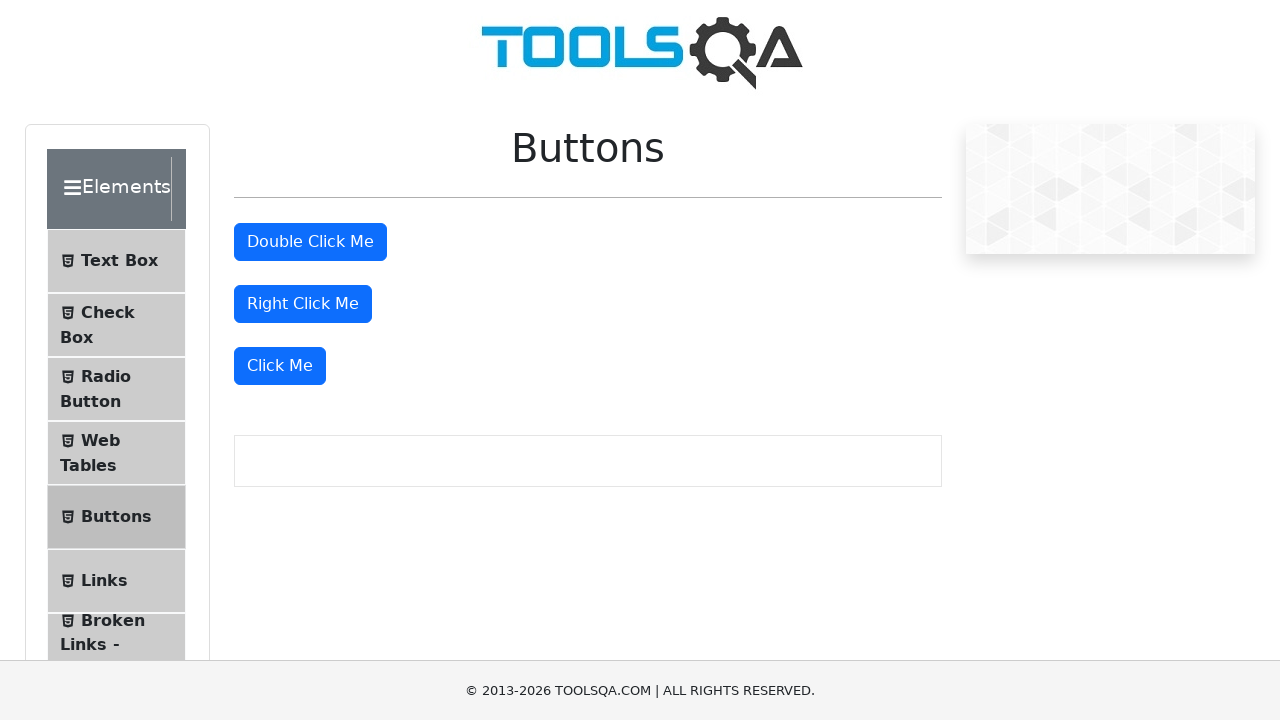

Clicked the 'Click Me' button at (280, 366) on xpath=//button[text()='Click Me']
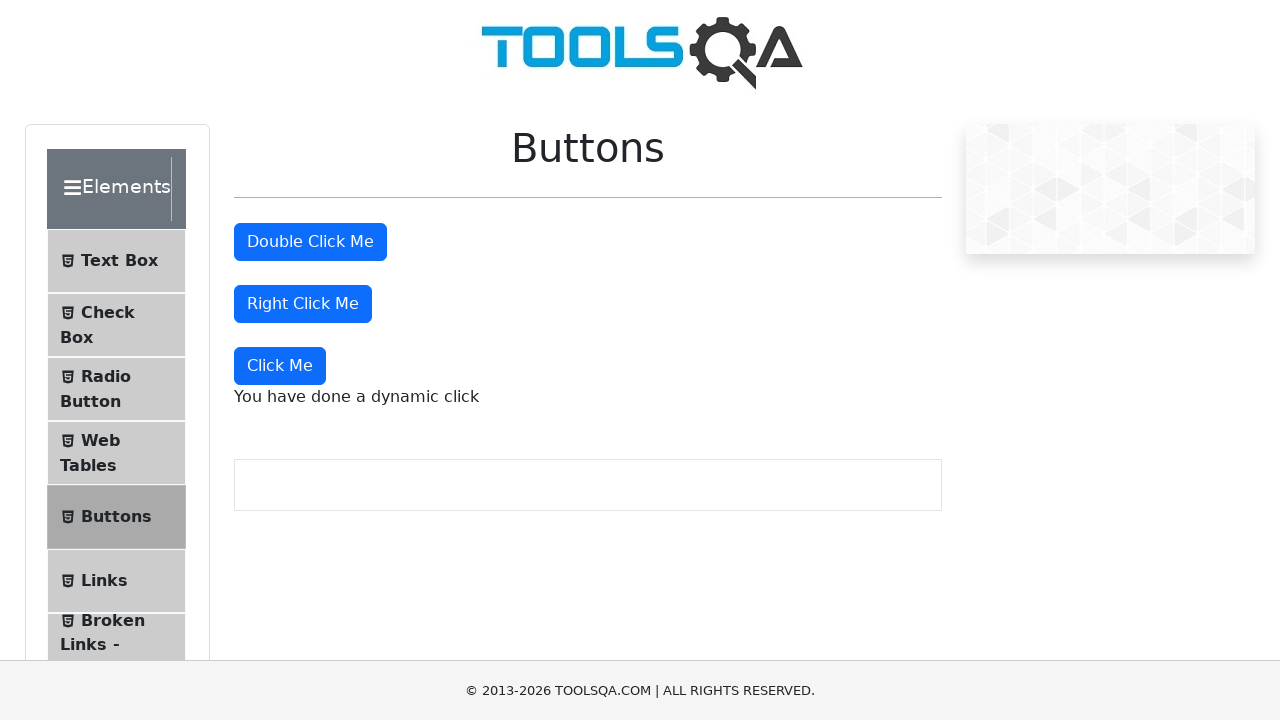

Verified that the dynamic click message appeared
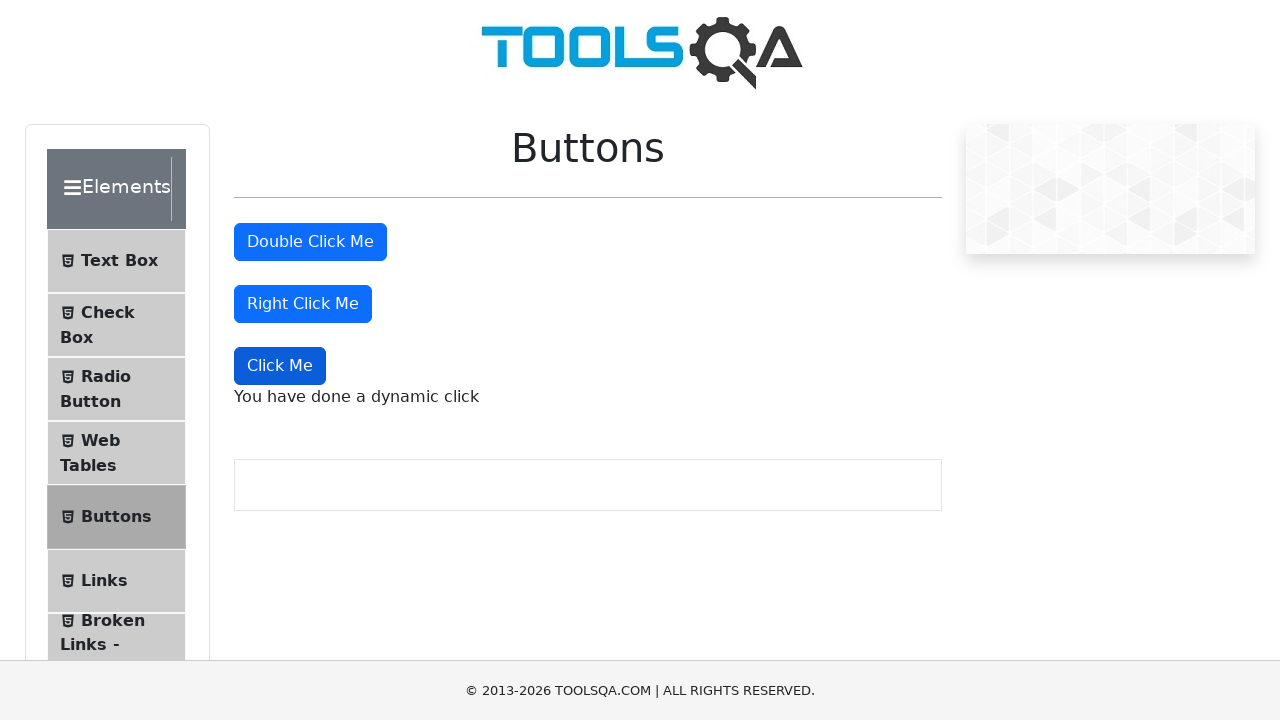

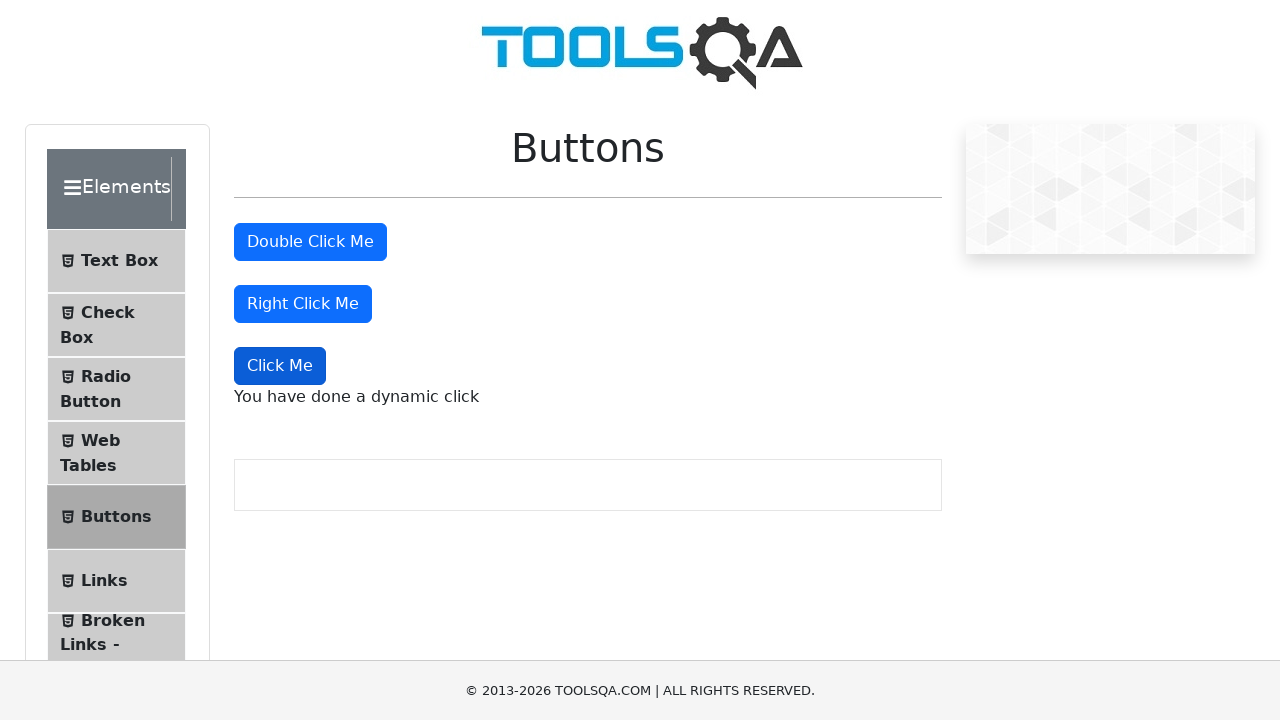